Tests page scrolling functionality by scrolling the window down and then scrolling within a table element on the automation practice page.

Starting URL: https://rahulshettyacademy.com/AutomationPractice/

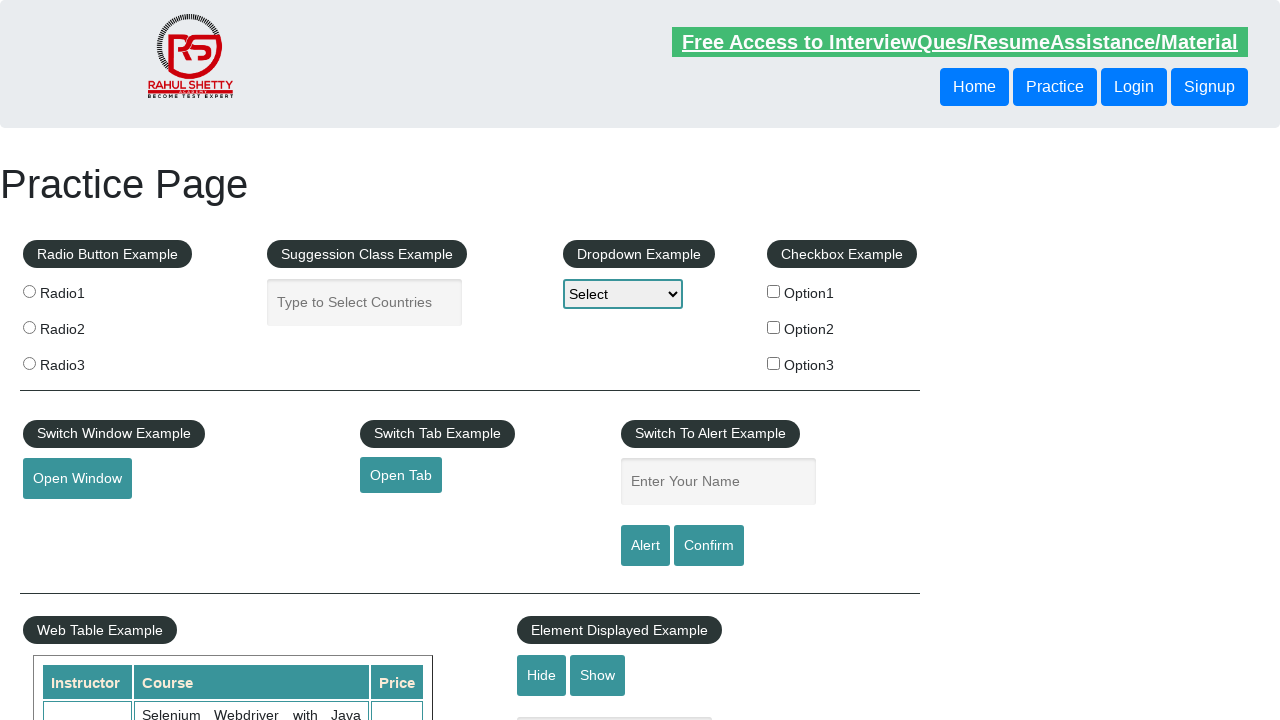

Scrolled window down by 500 pixels
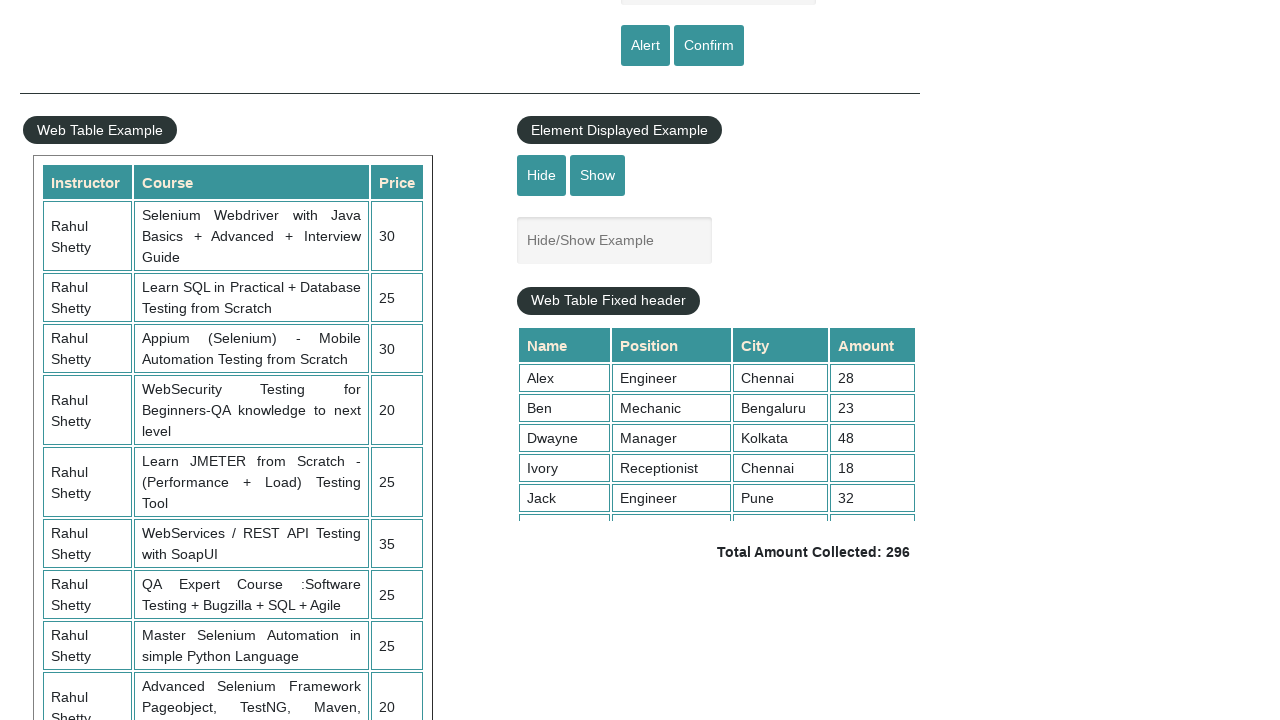

Waited 1 second for window scroll to complete
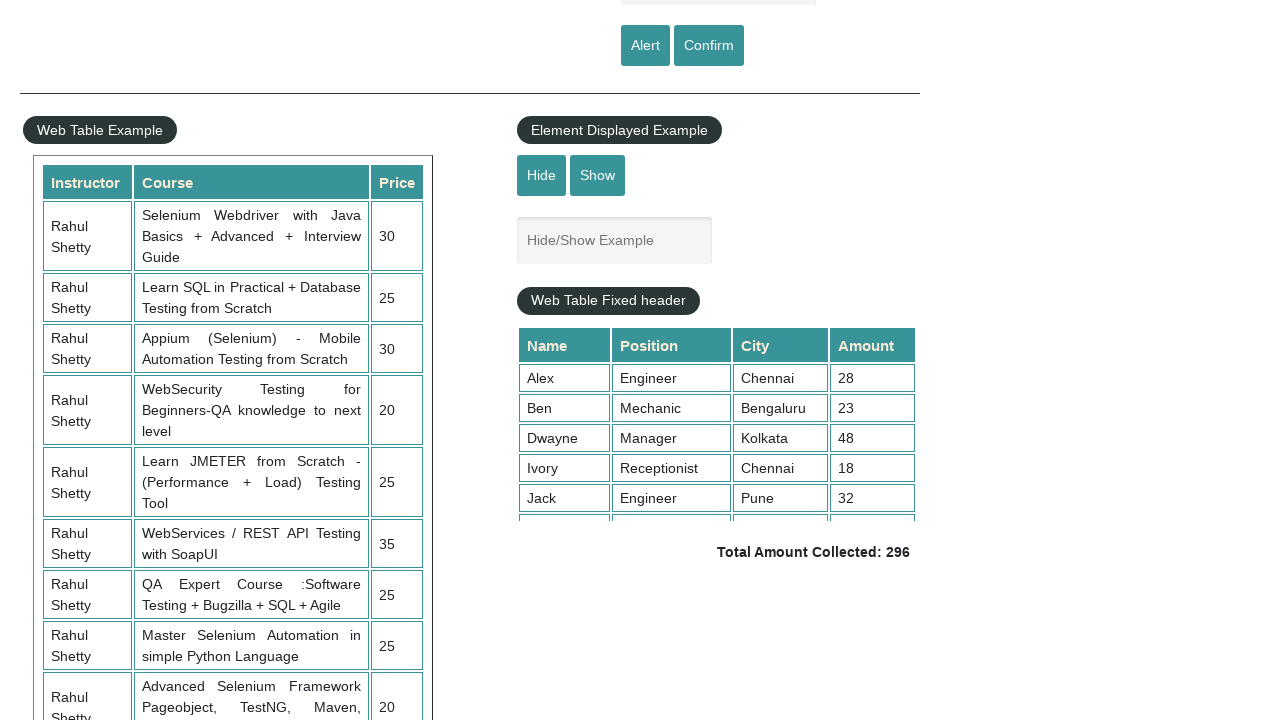

Scrolled table element down by 5000 pixels
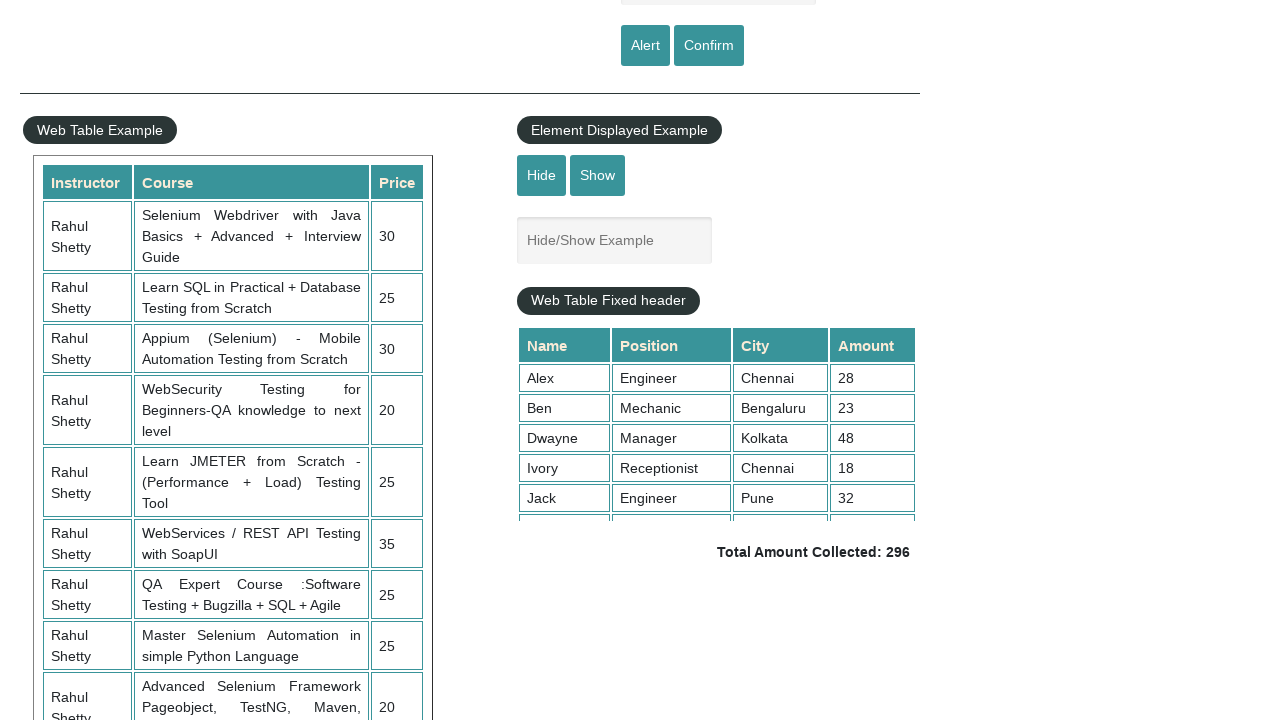

Waited 1 second for table scroll to complete
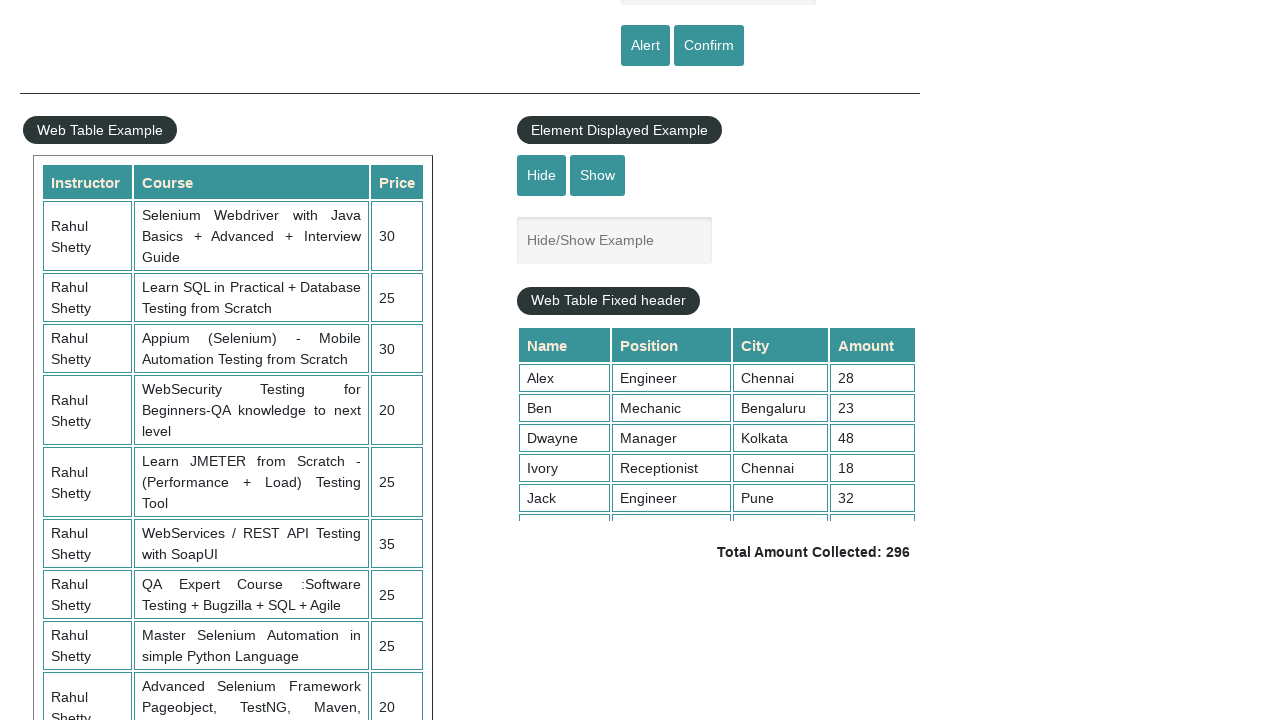

Verified table element is present
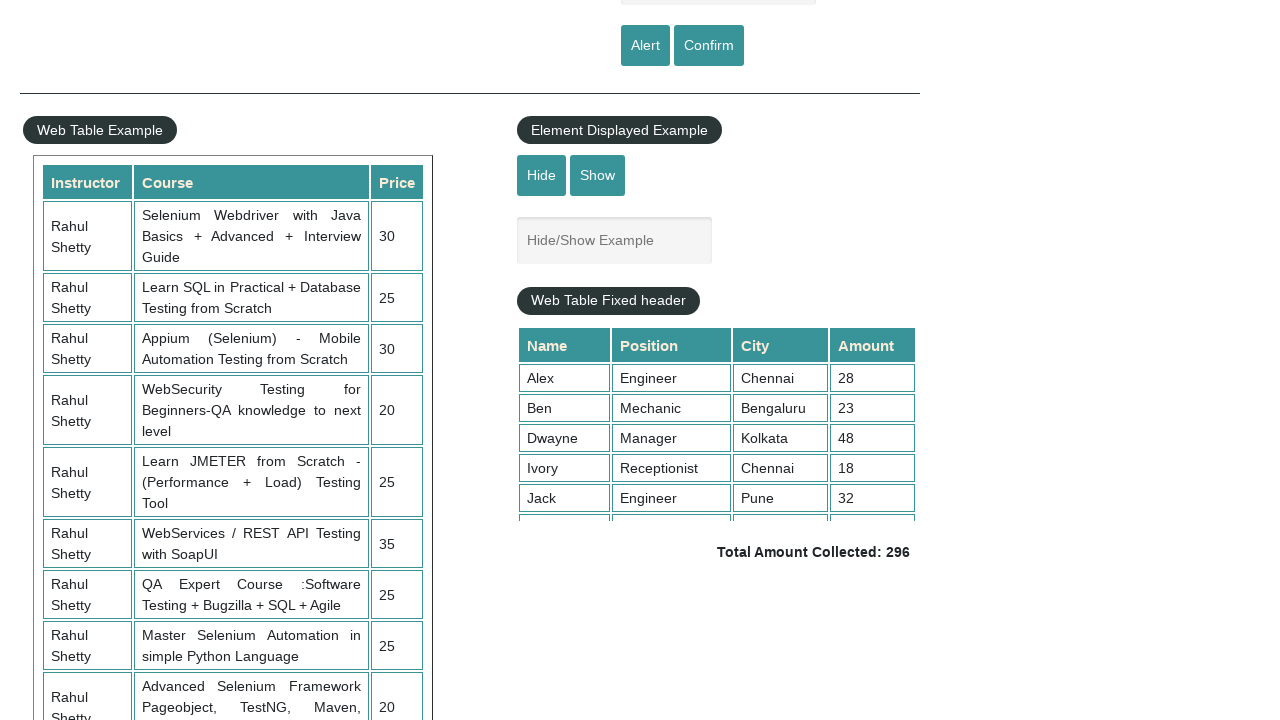

Verified table rows are present
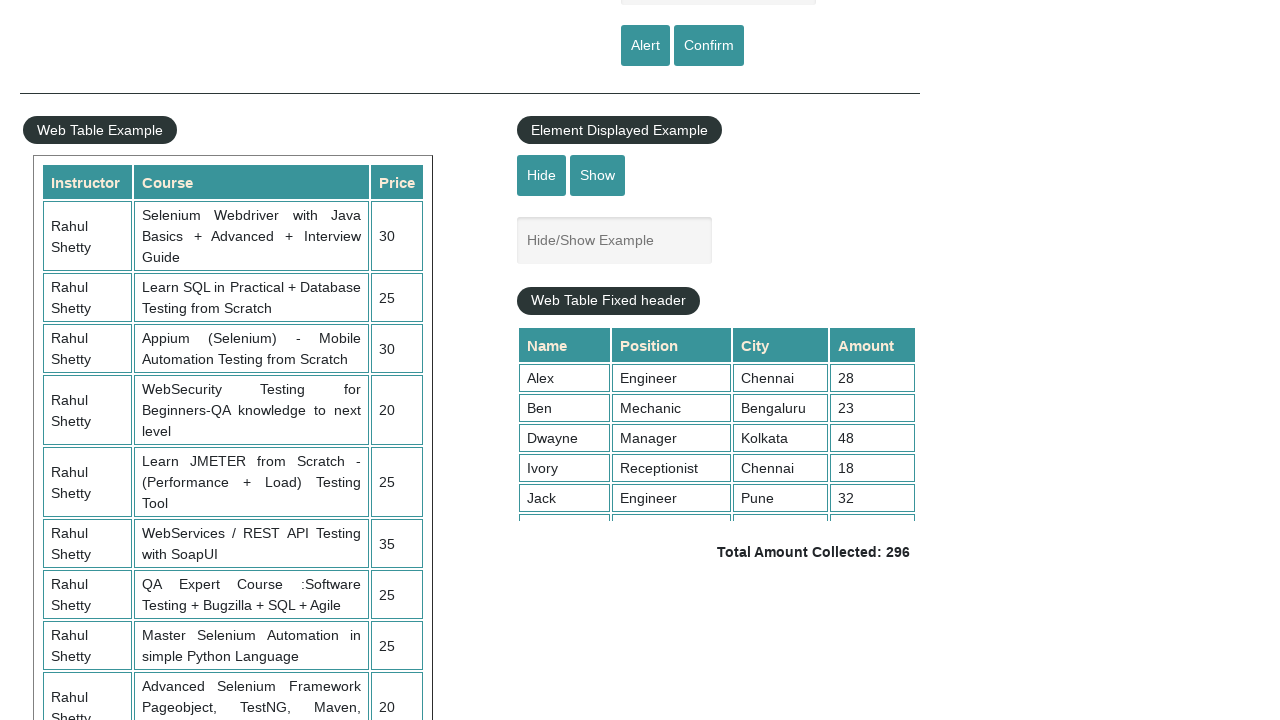

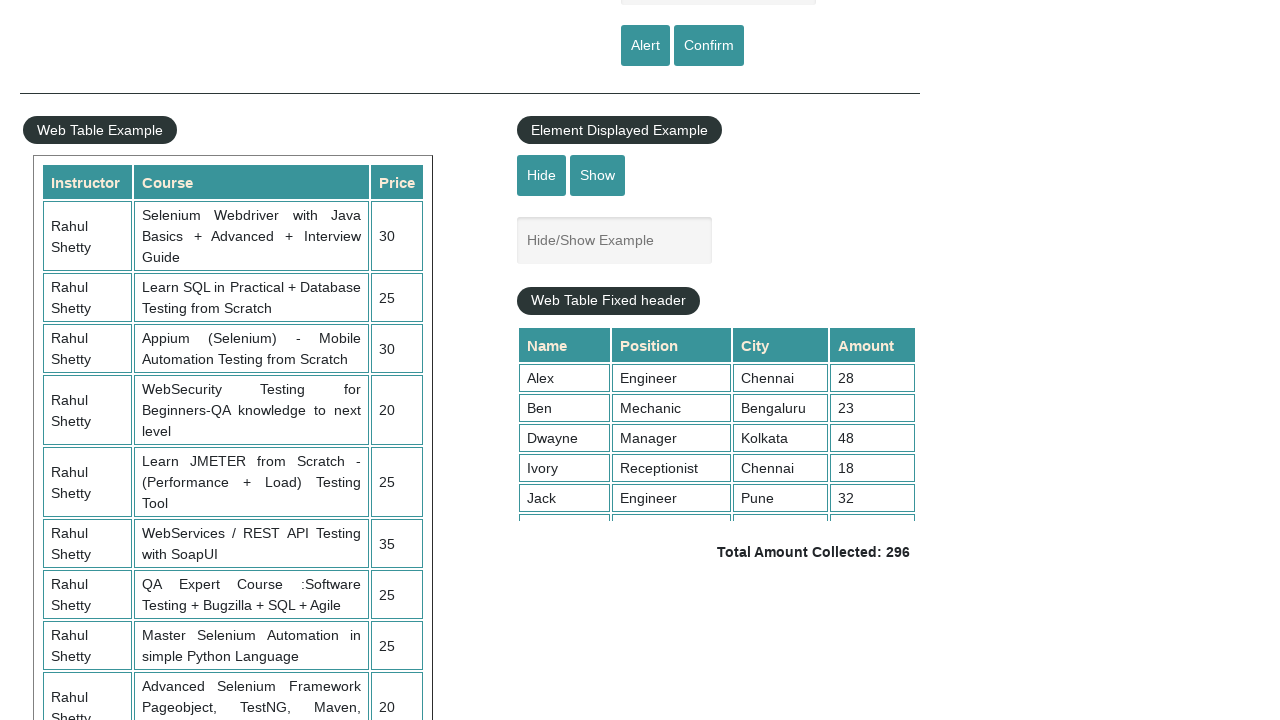